Tests the navigation between Shop and Home pages and verifies that three slider elements are displayed on the Home page

Starting URL: http://practice.automationtesting.in/

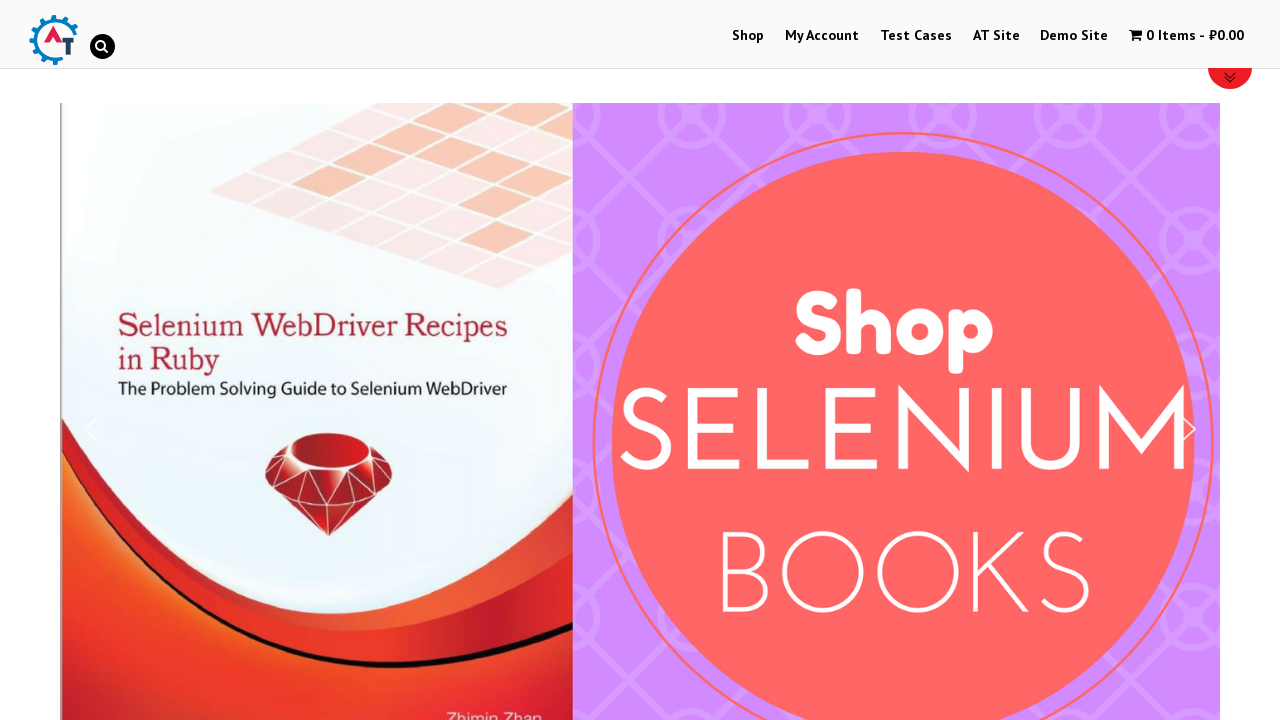

Clicked on Shop menu item at (748, 36) on #menu-item-40
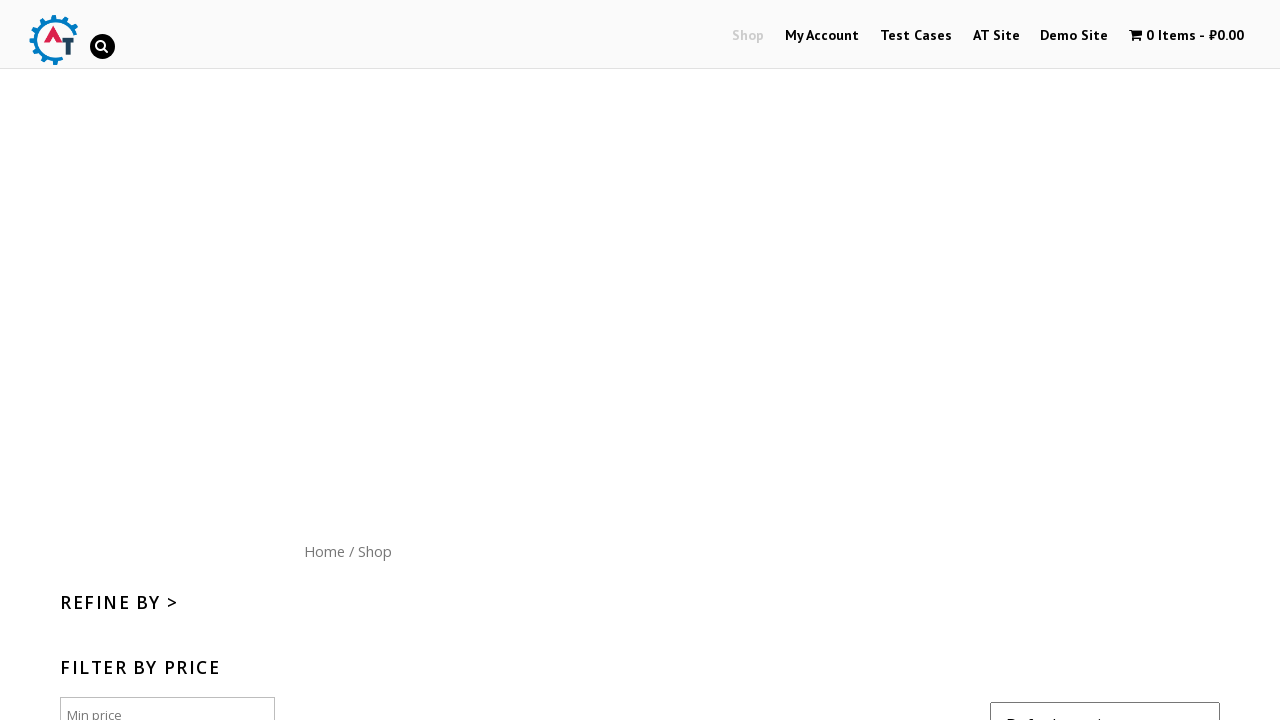

Clicked on Home menu button at (324, 551) on a:text('Home')
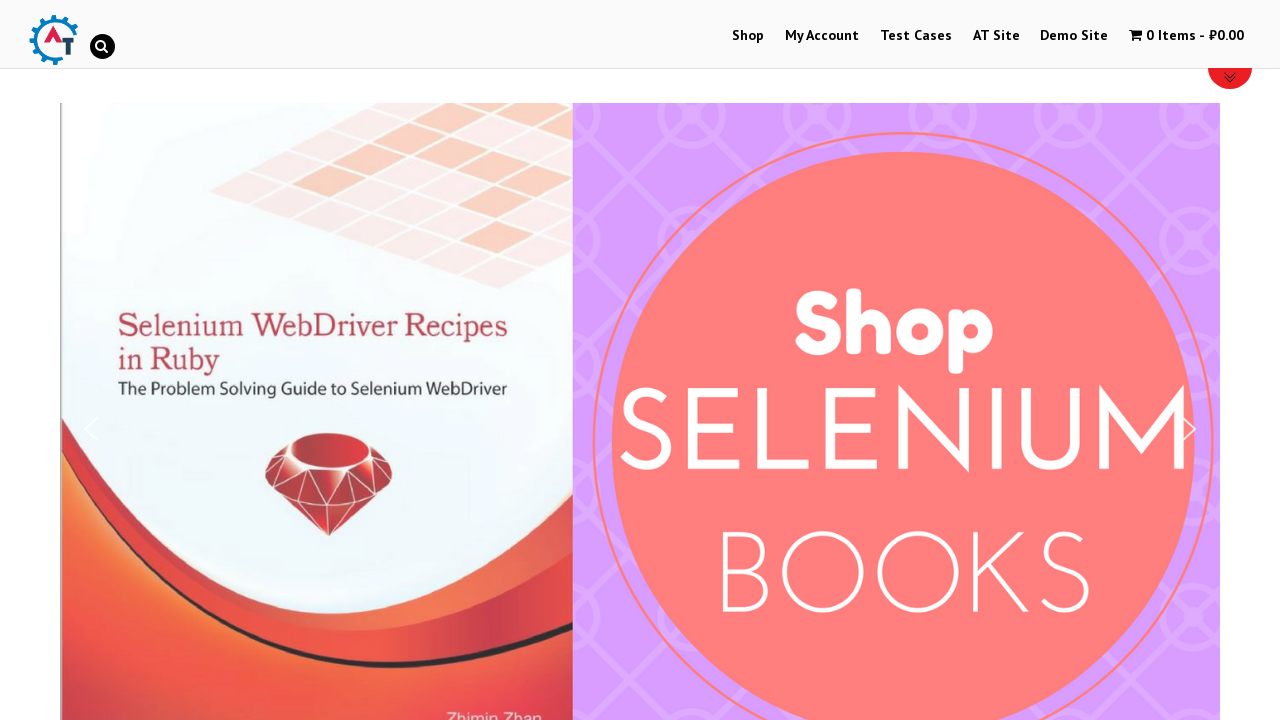

Waited for CSS transforms support element to load
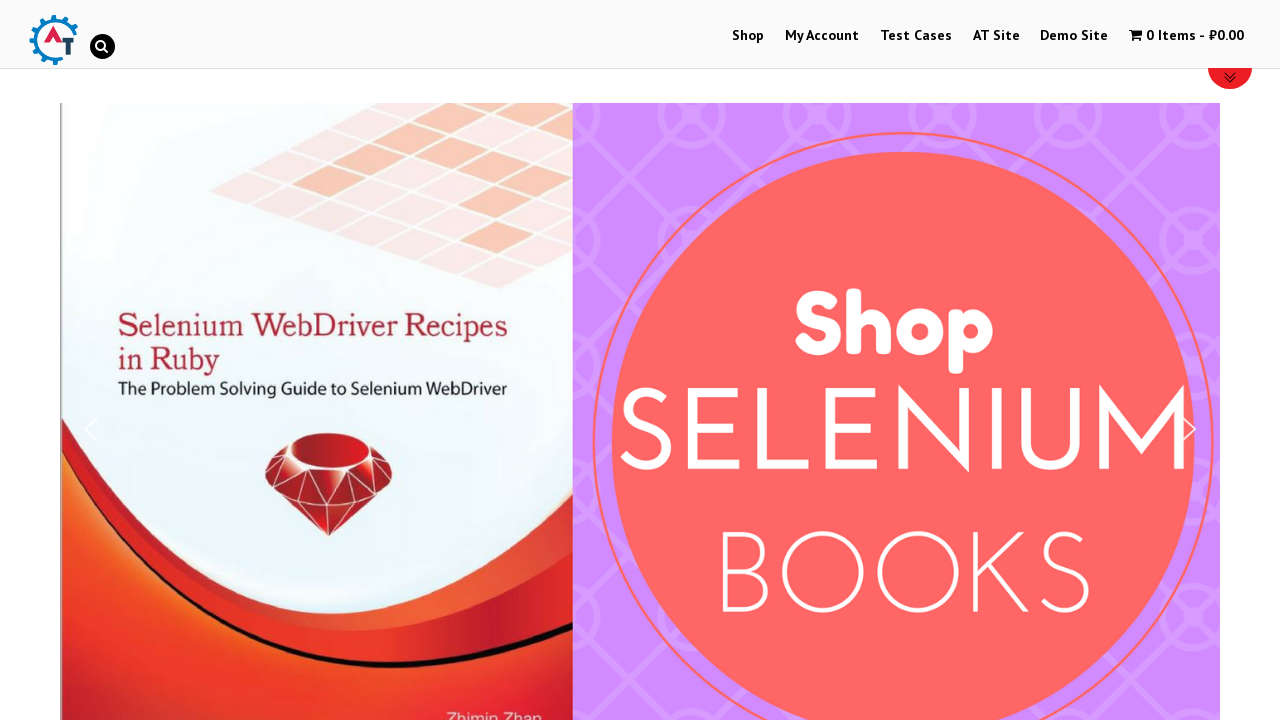

Waited for first slider arrow element to load
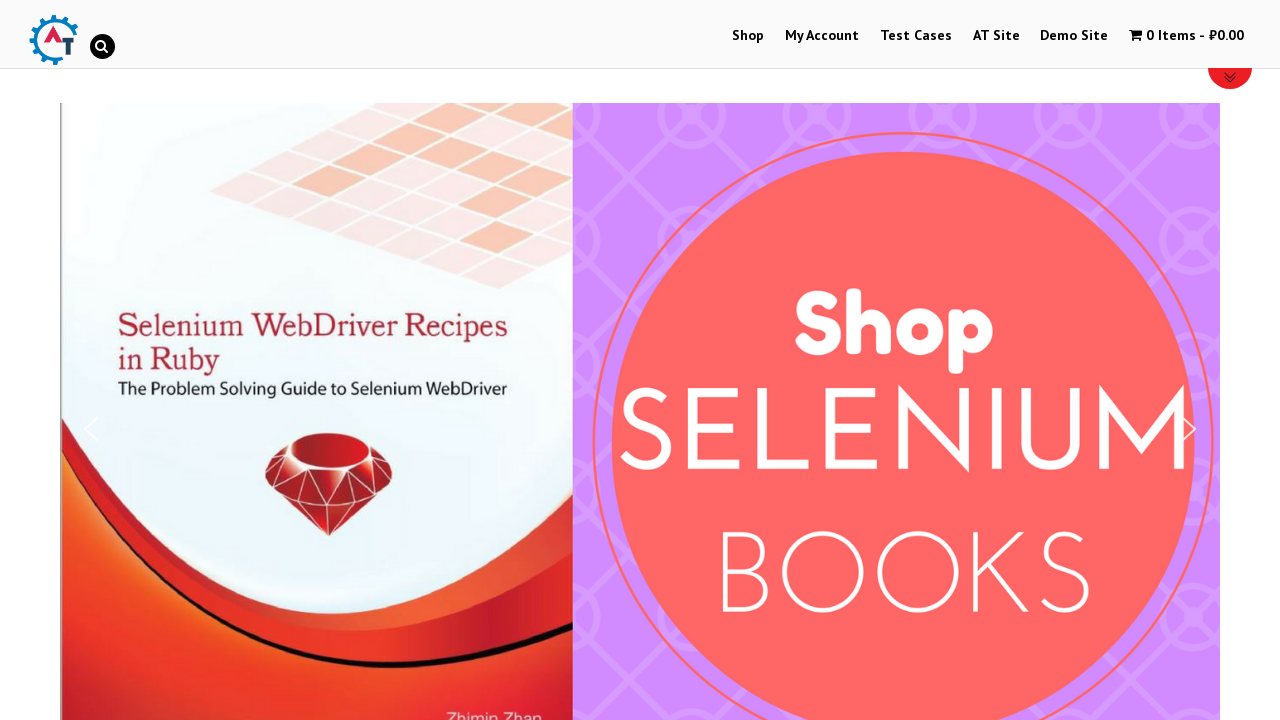

Waited for pull-down slider element to load
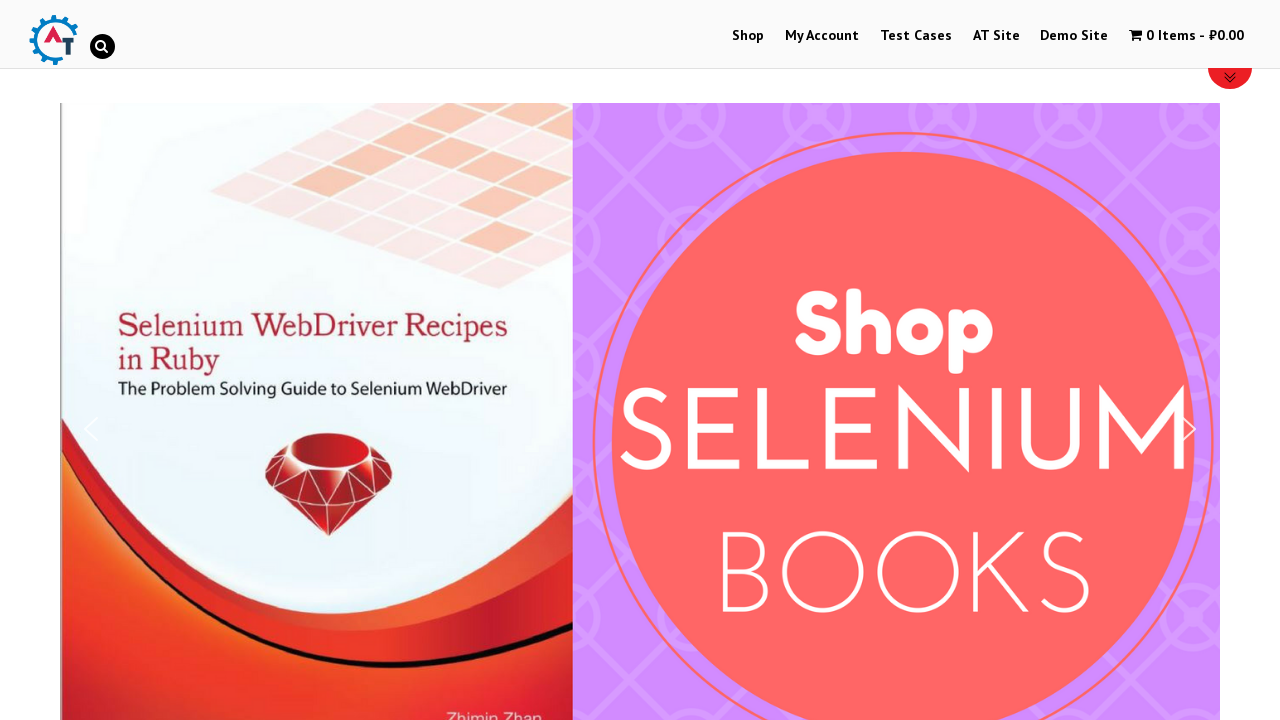

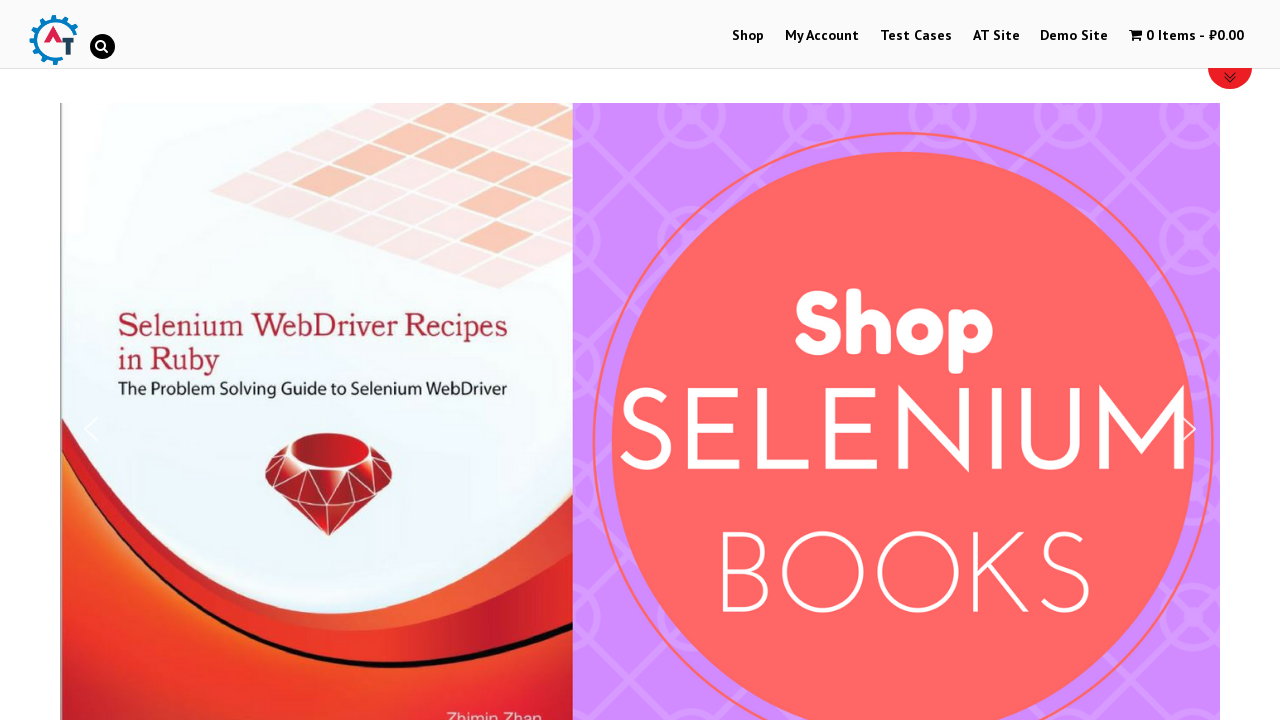